Navigates to a music page and performs a scroll action, scrolling down 200 pixels on the page.

Starting URL: https://workey.codeit.kr/music

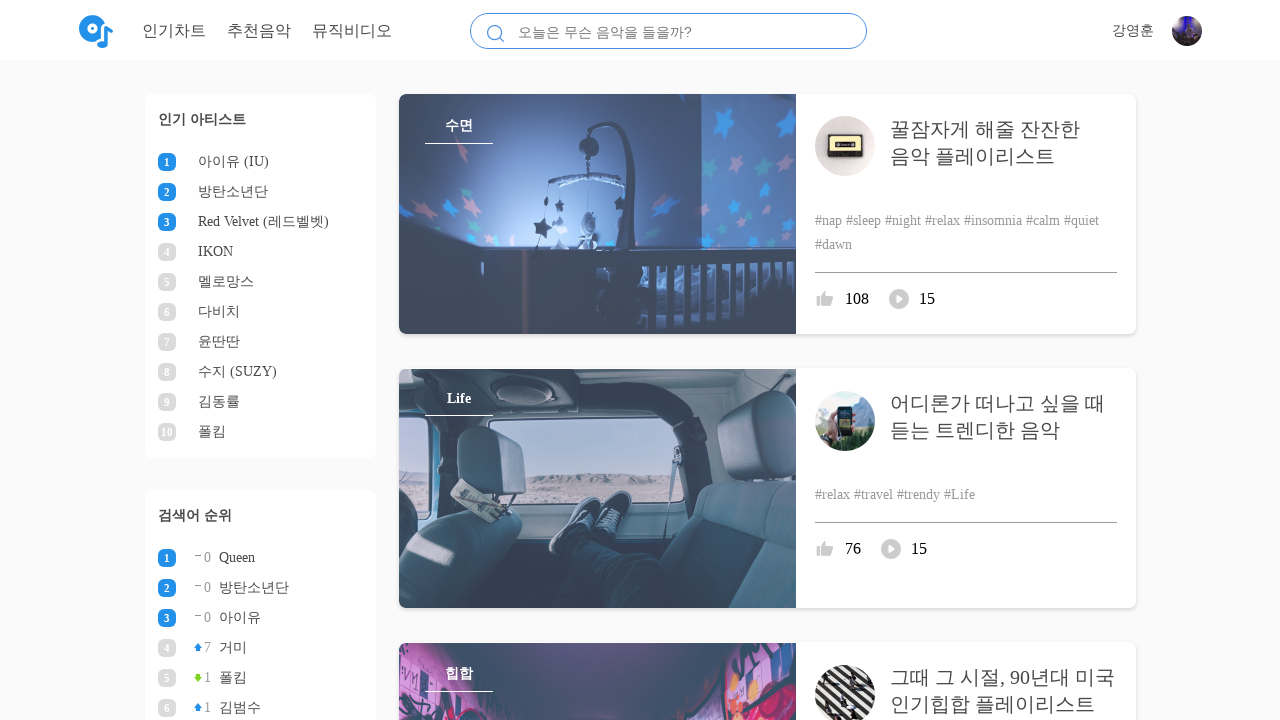

Music page loaded (domcontentloaded state reached)
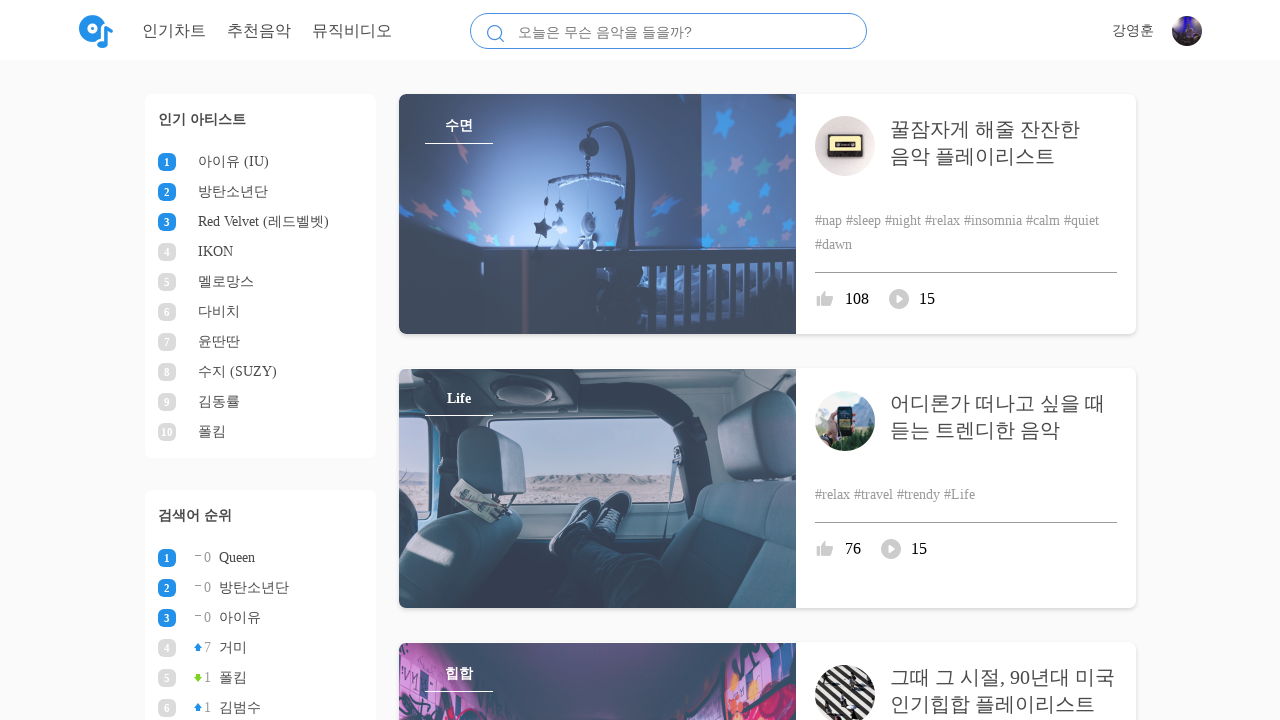

Scrolled down 200 pixels on the music page
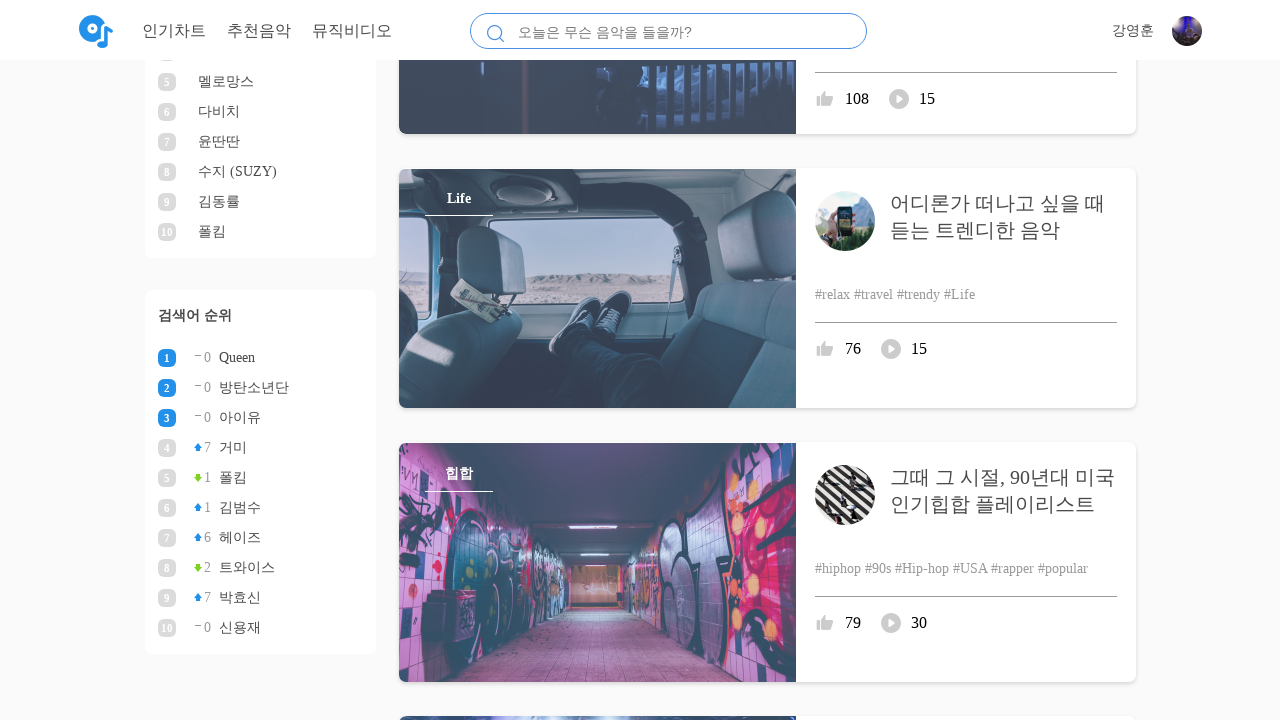

Waited 500ms for scroll animation to complete
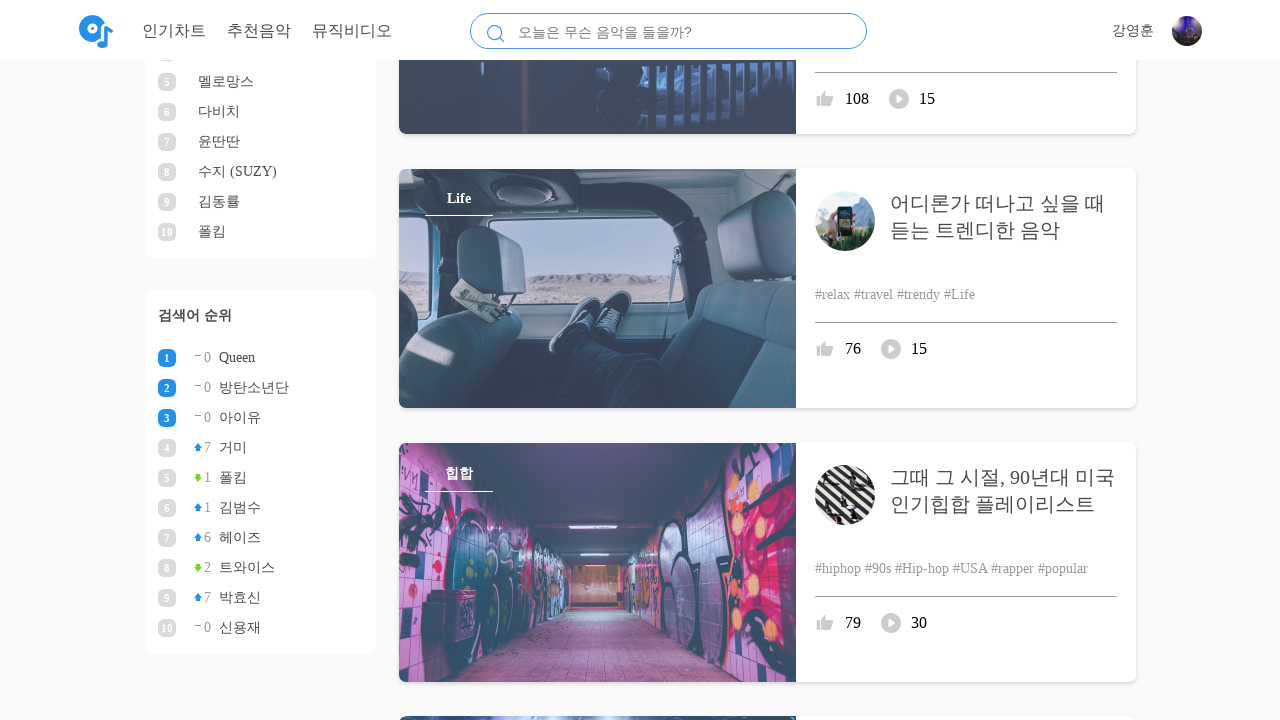

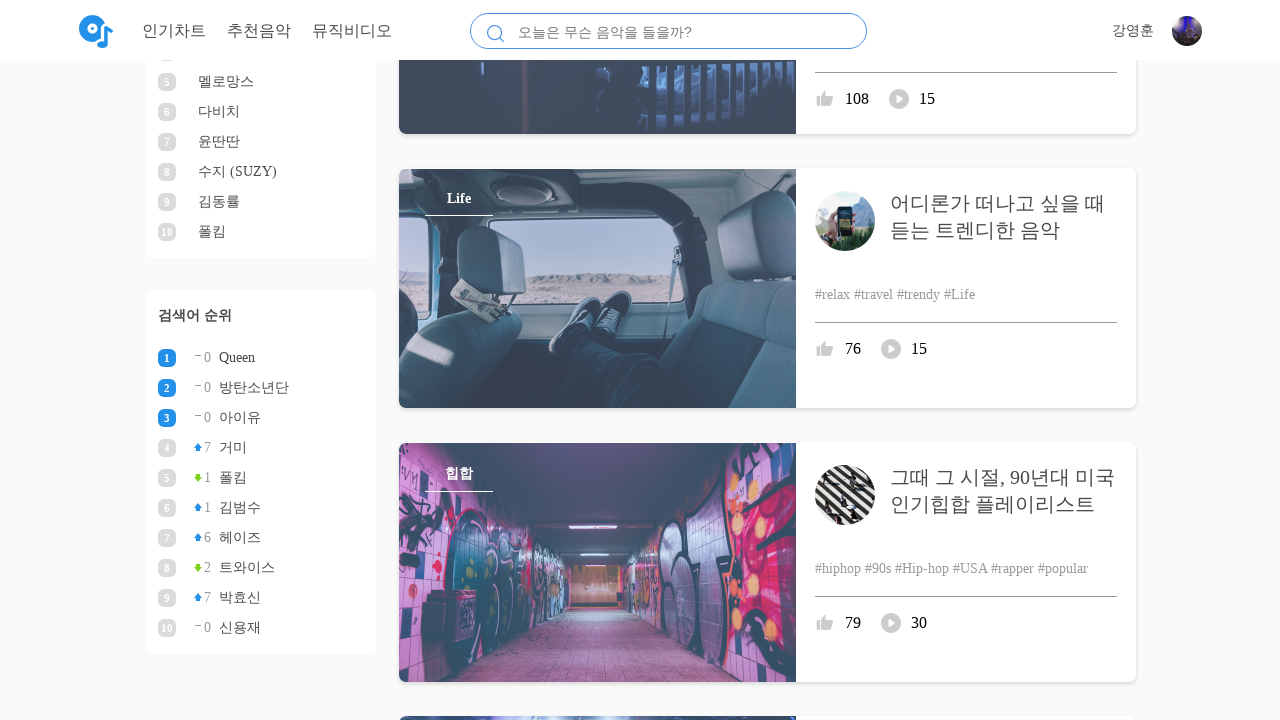